Tests clicking a link using partial link text matching by finding and clicking a link containing "Unauth" text on the DemoQA links page

Starting URL: https://demoqa.com/links

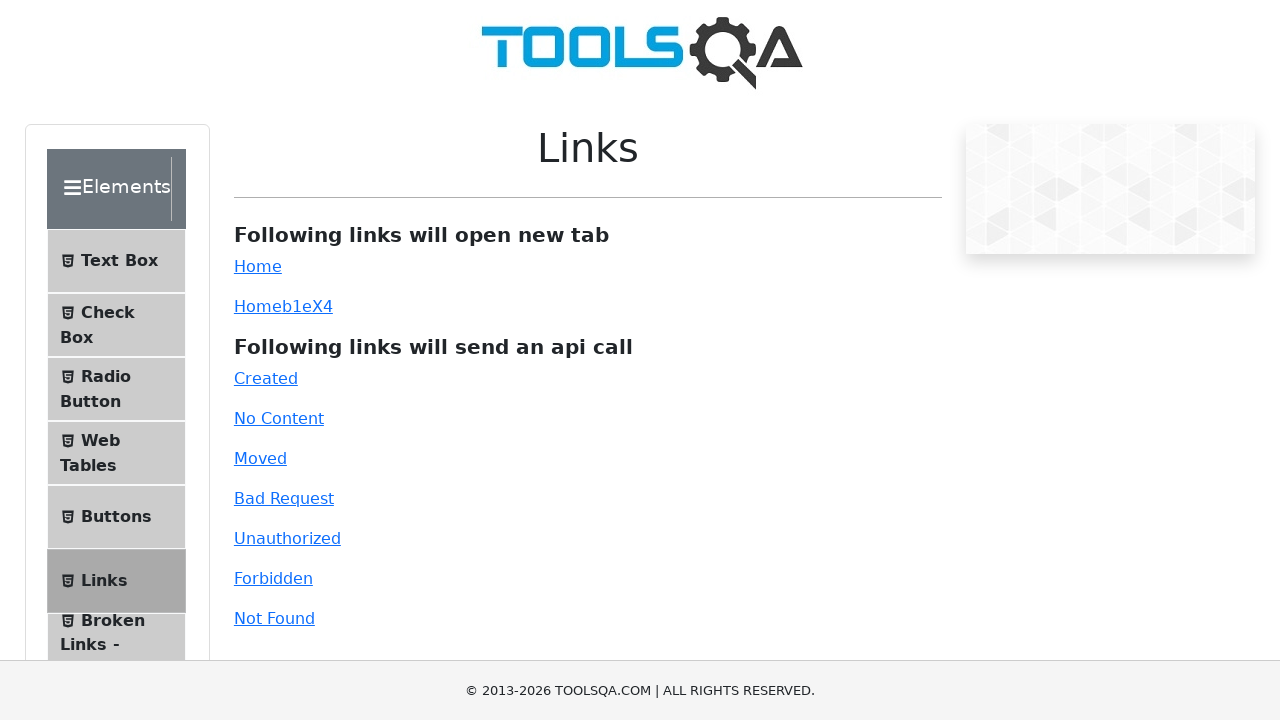

Navigated to DemoQA links page
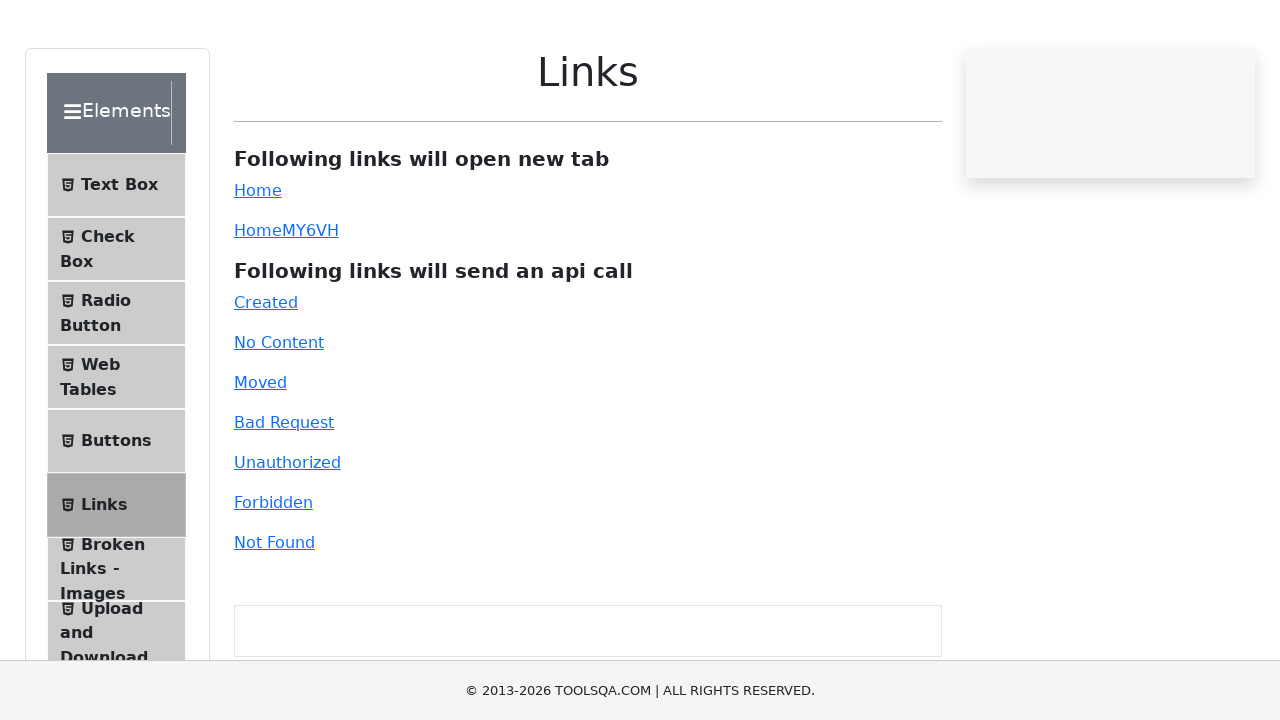

Clicked link containing 'Unauth' text at (287, 538) on a:has-text('Unauth')
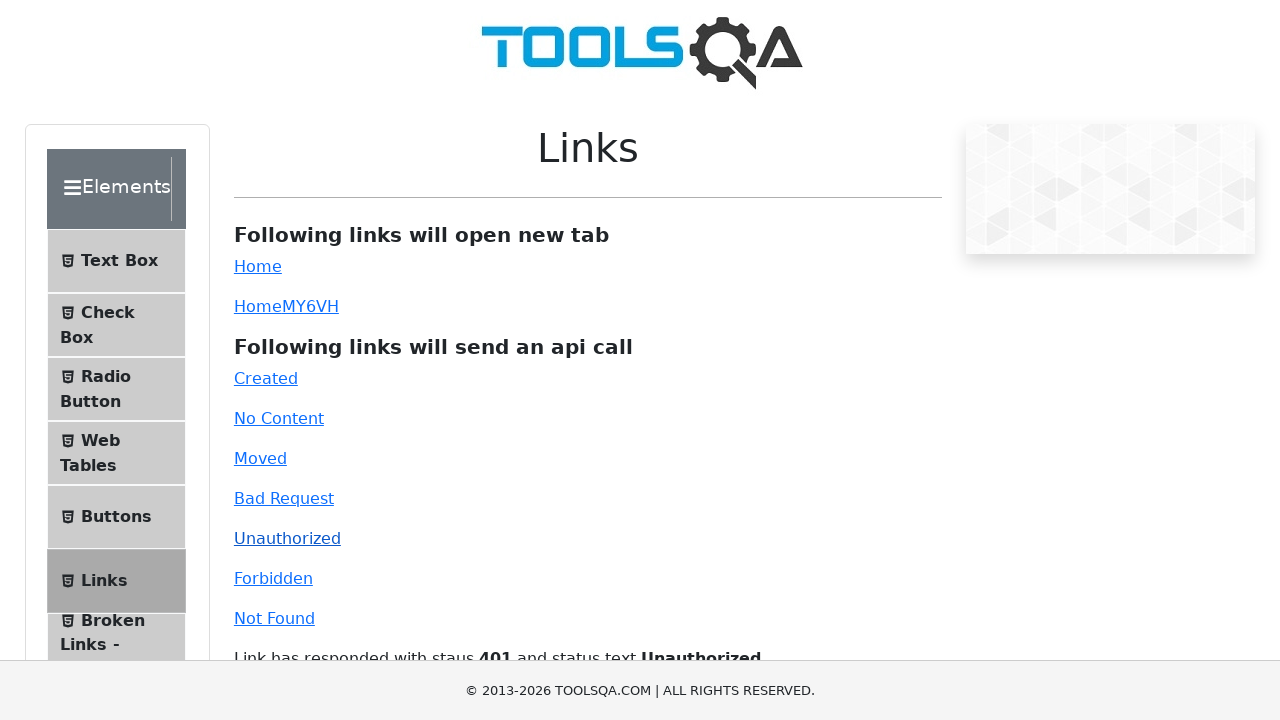

Waited 2 seconds for action to complete
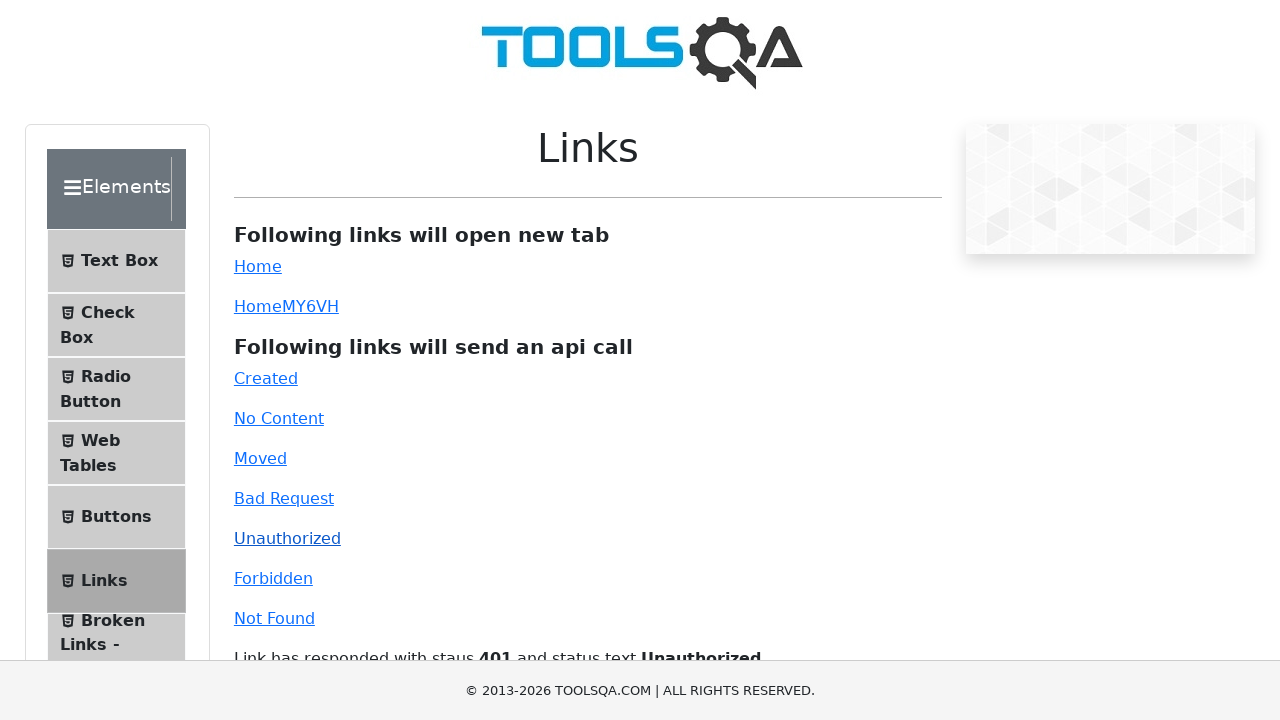

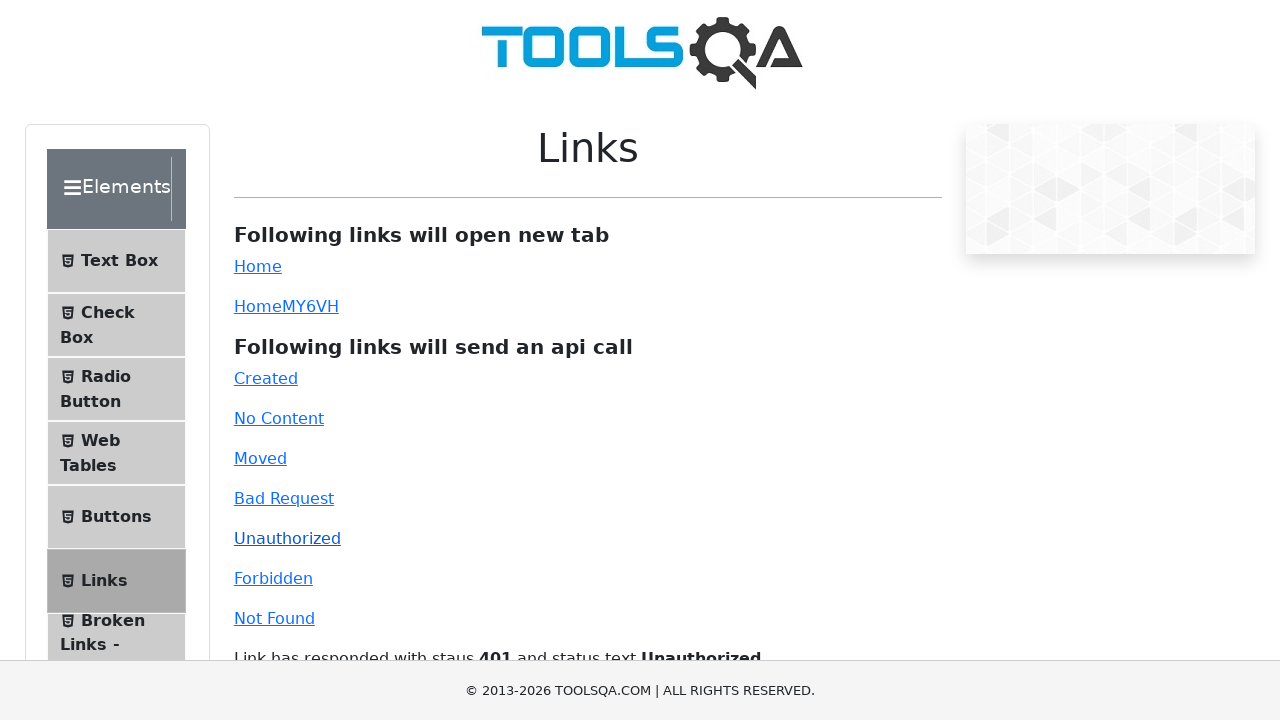